Tests JavaScript alert handling by clicking the first button, accepting the alert, and verifying the result message displays "You successfully clicked an alert"

Starting URL: https://the-internet.herokuapp.com/javascript_alerts

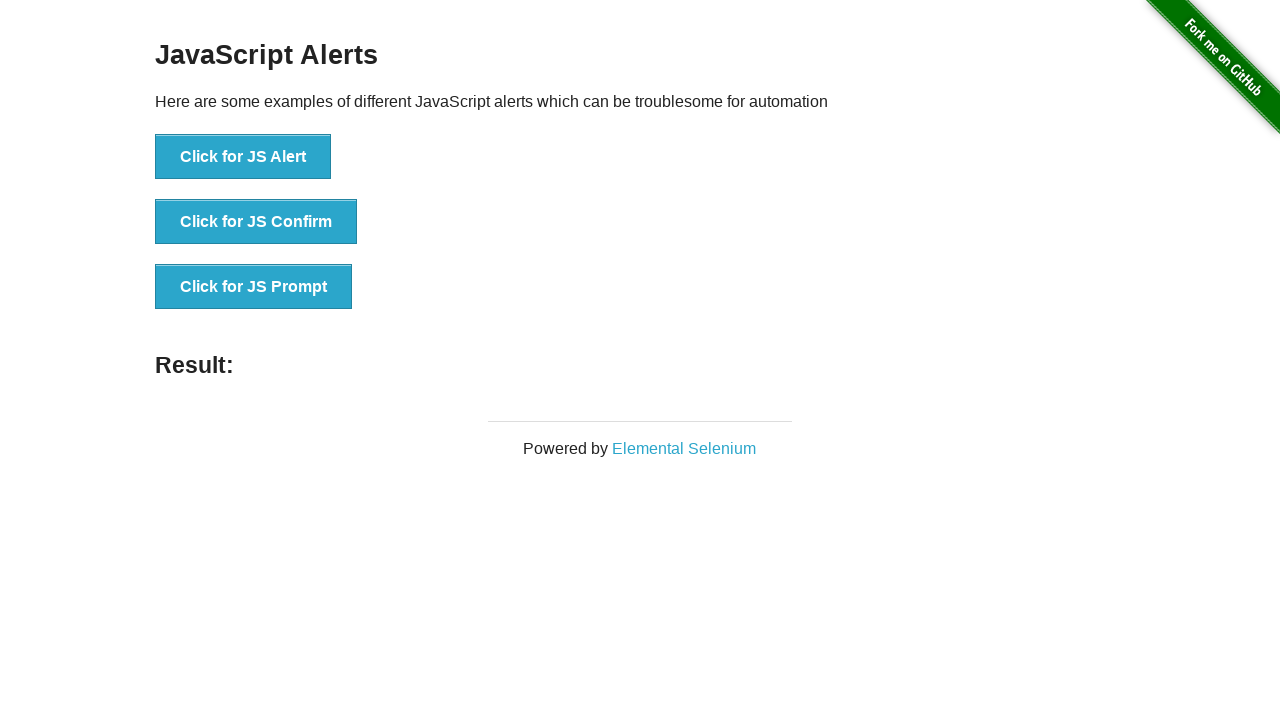

Clicked the first JavaScript alert button at (243, 157) on xpath=//button[@onclick='jsAlert()']
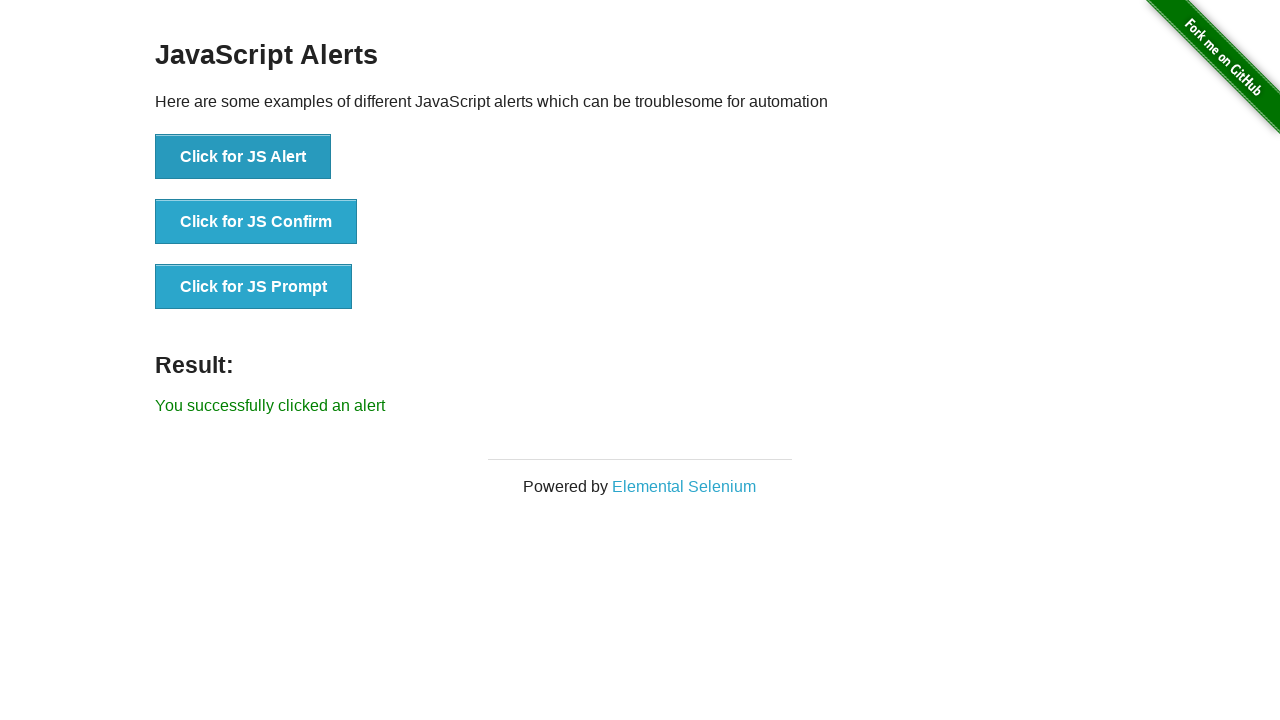

Set up dialog handler to accept alerts
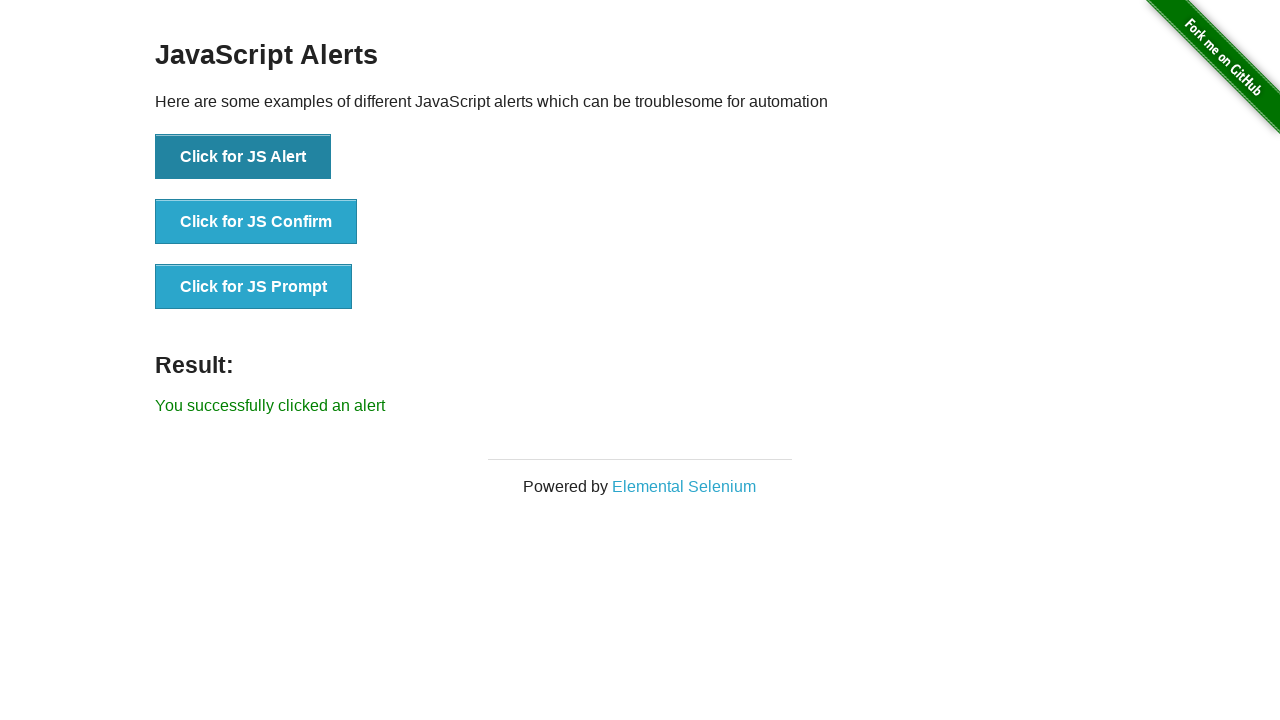

Clicked the JavaScript alert button to trigger alert at (243, 157) on xpath=//button[@onclick='jsAlert()']
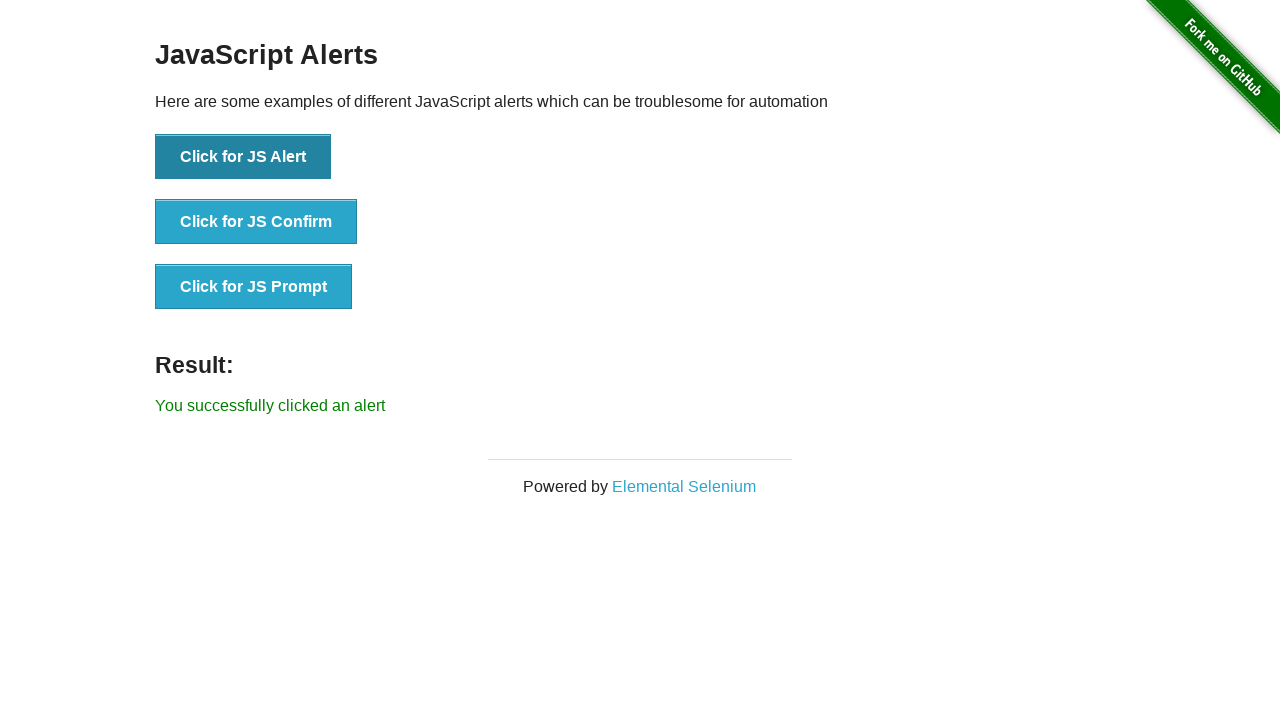

Result message element loaded
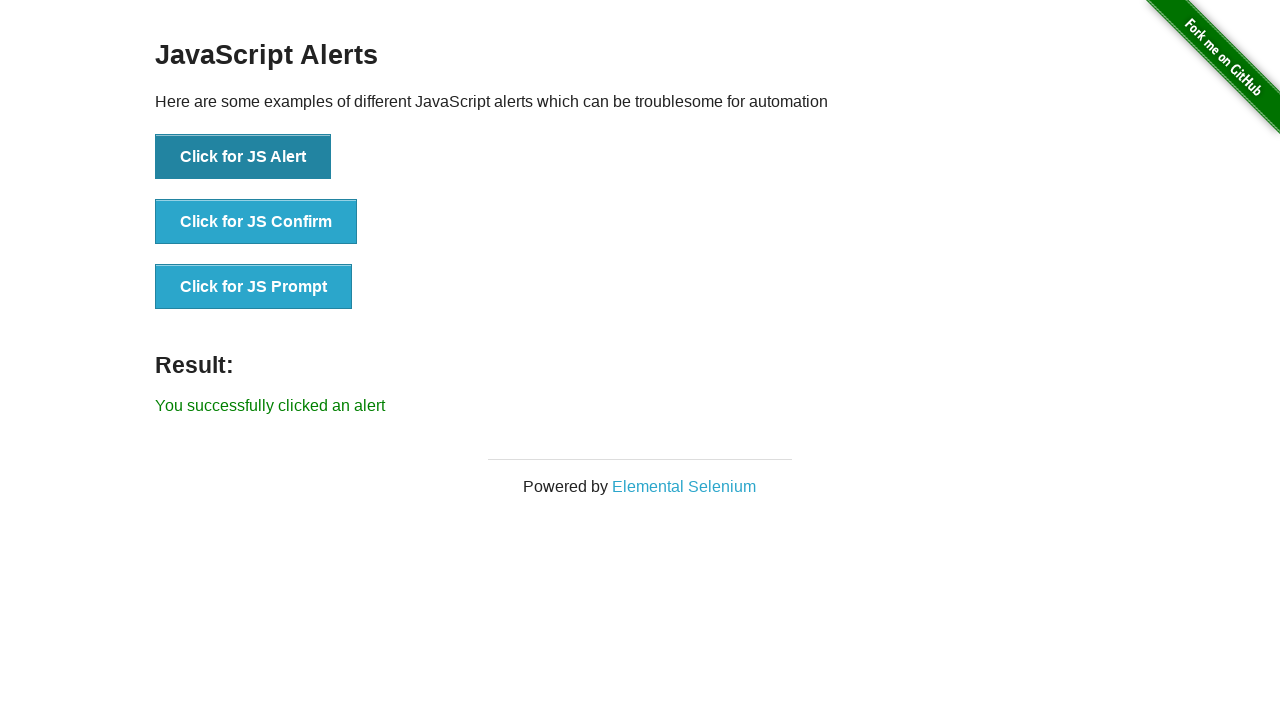

Retrieved result text: 'You successfully clicked an alert'
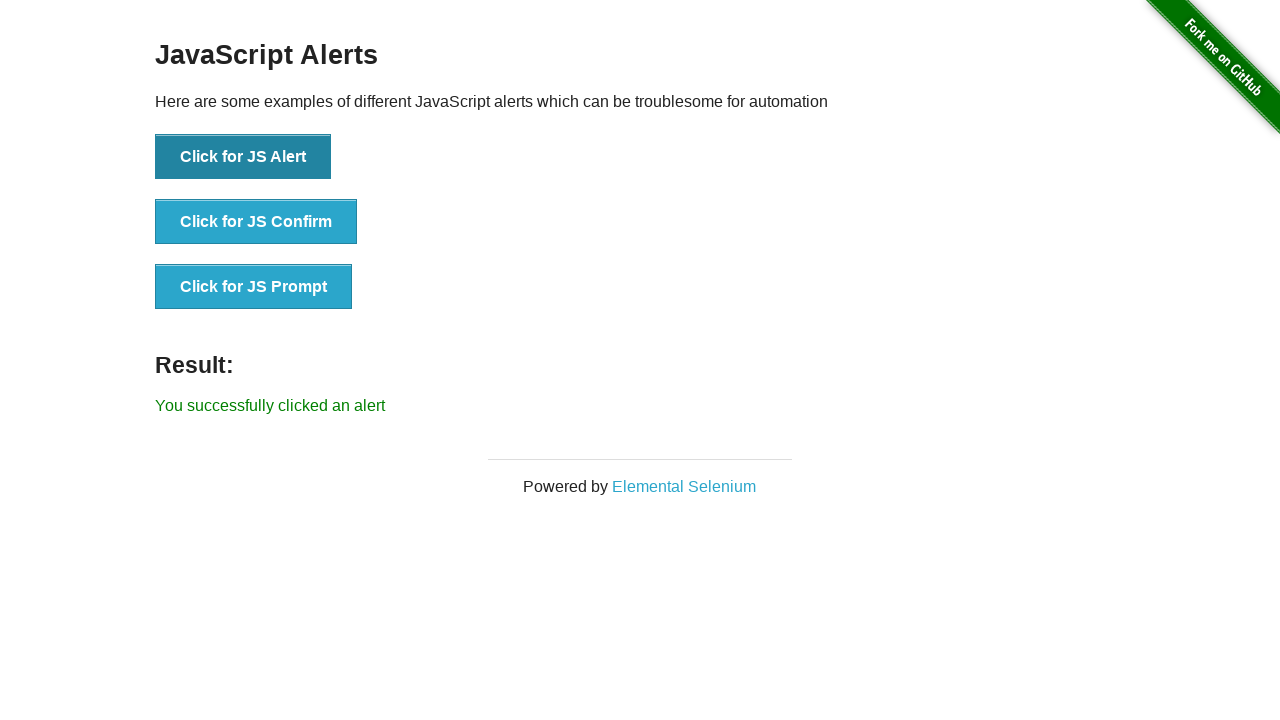

Verified result message displays 'You successfully clicked an alert'
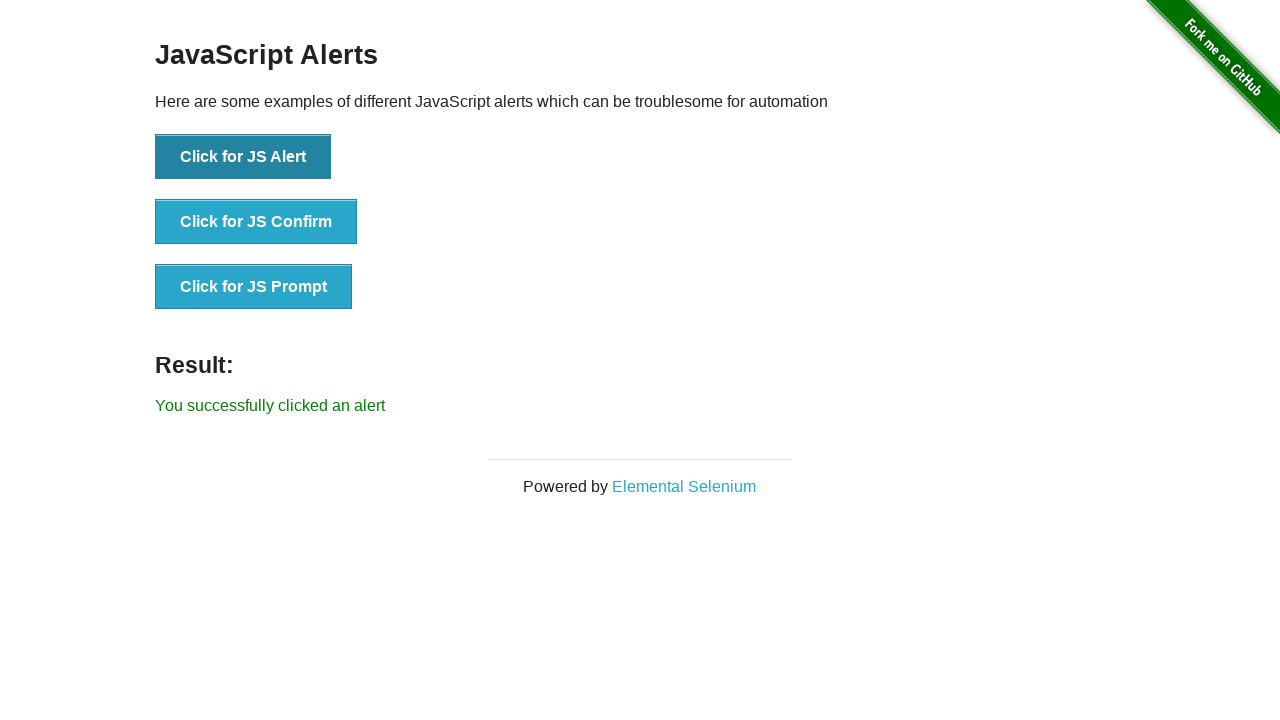

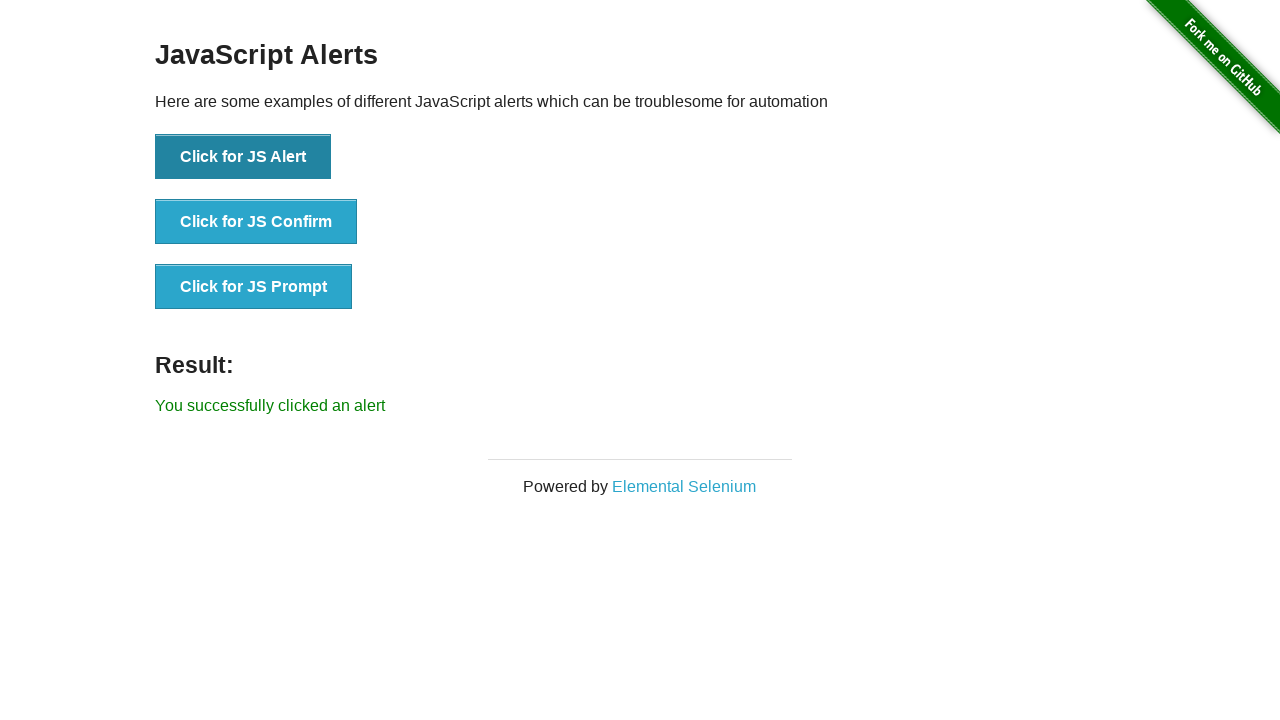